Tests pagination functionality on a product listing page by clicking Next and Previous buttons and verifying that the correct products are displayed

Starting URL: https://demoblaze.com/index.html

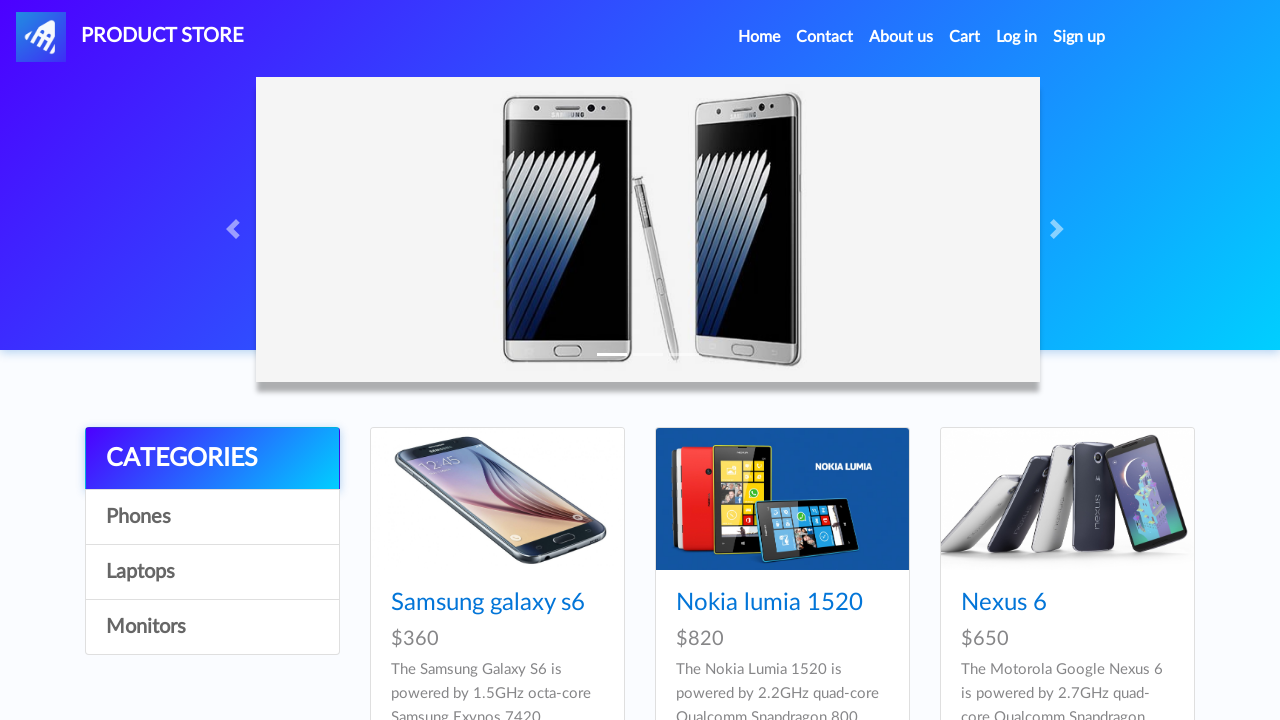

Clicked Next button to navigate to second page at (1166, 385) on #next2
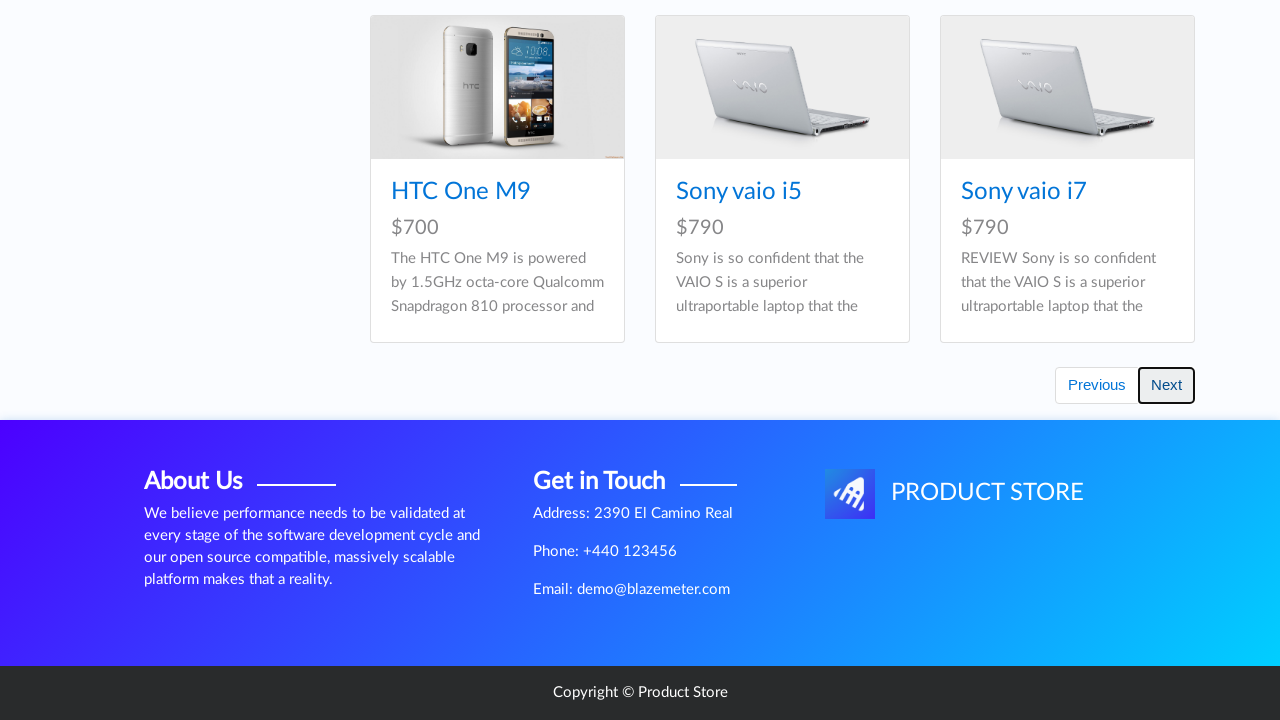

Verified Apple monitor 24 product is visible on second page
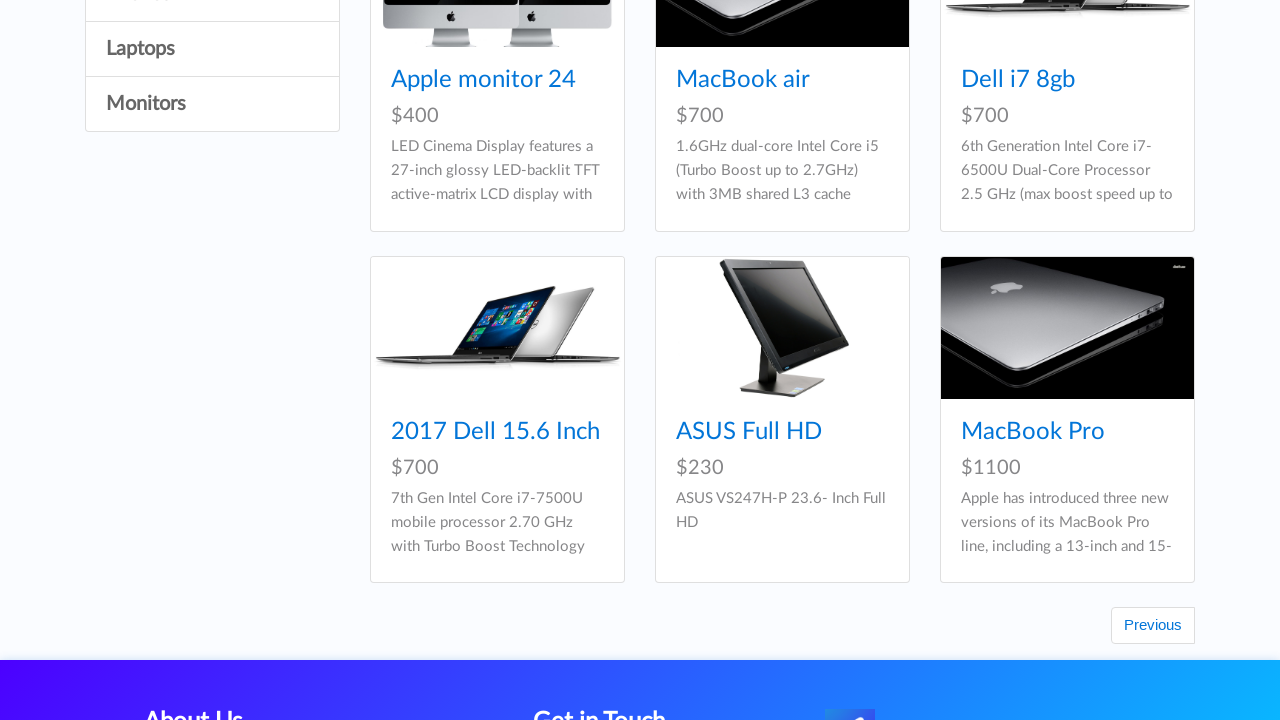

Clicked Previous button to navigate back to first page at (1153, 626) on #prev2
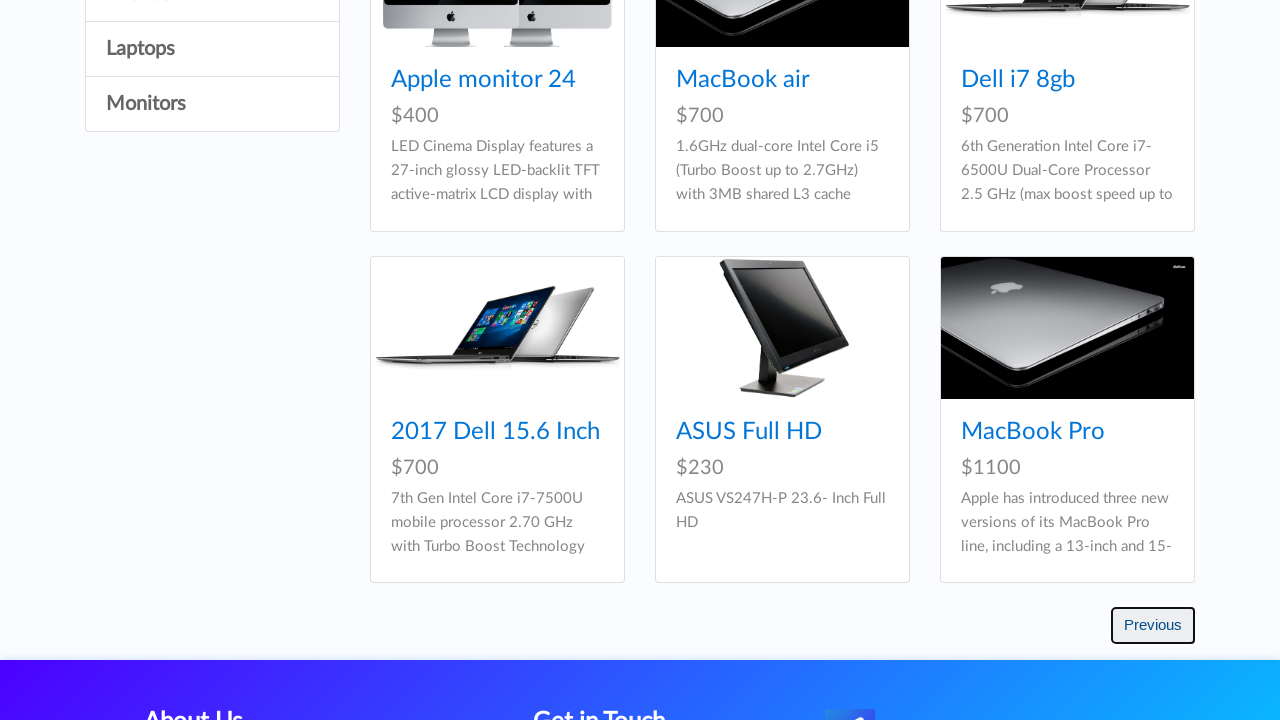

Verified Nokia lumia 1520 product is visible on first page
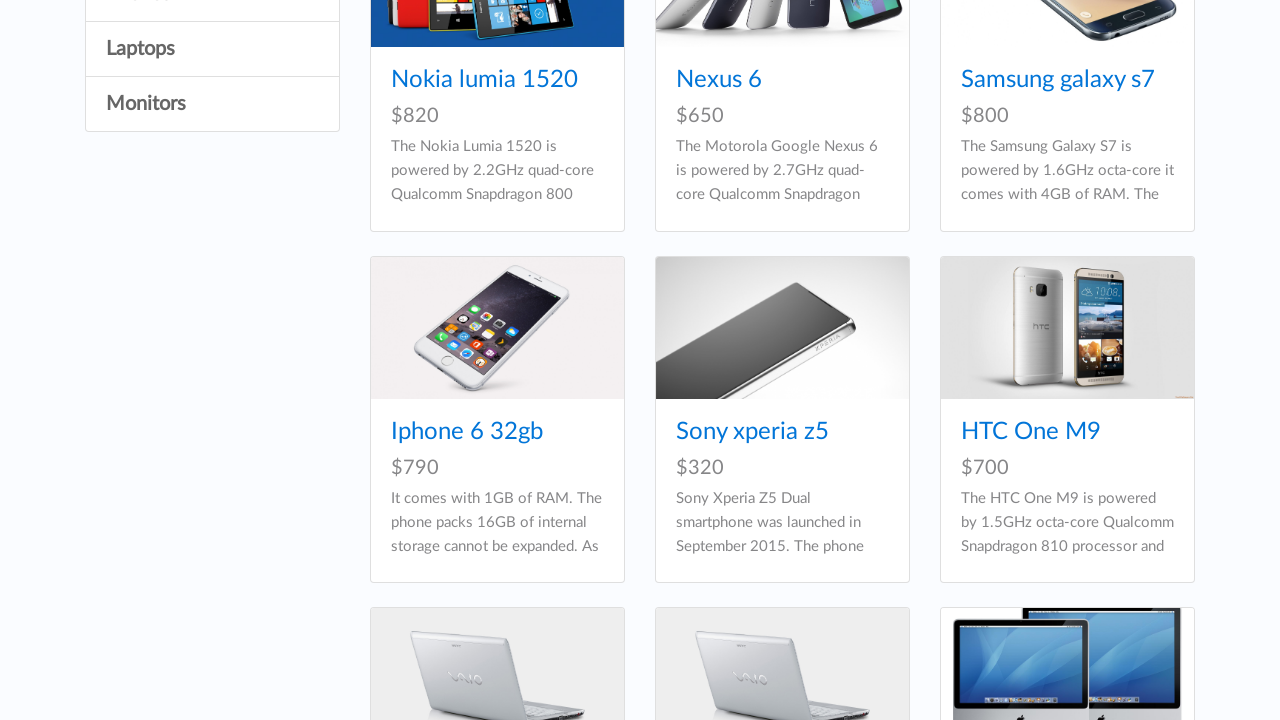

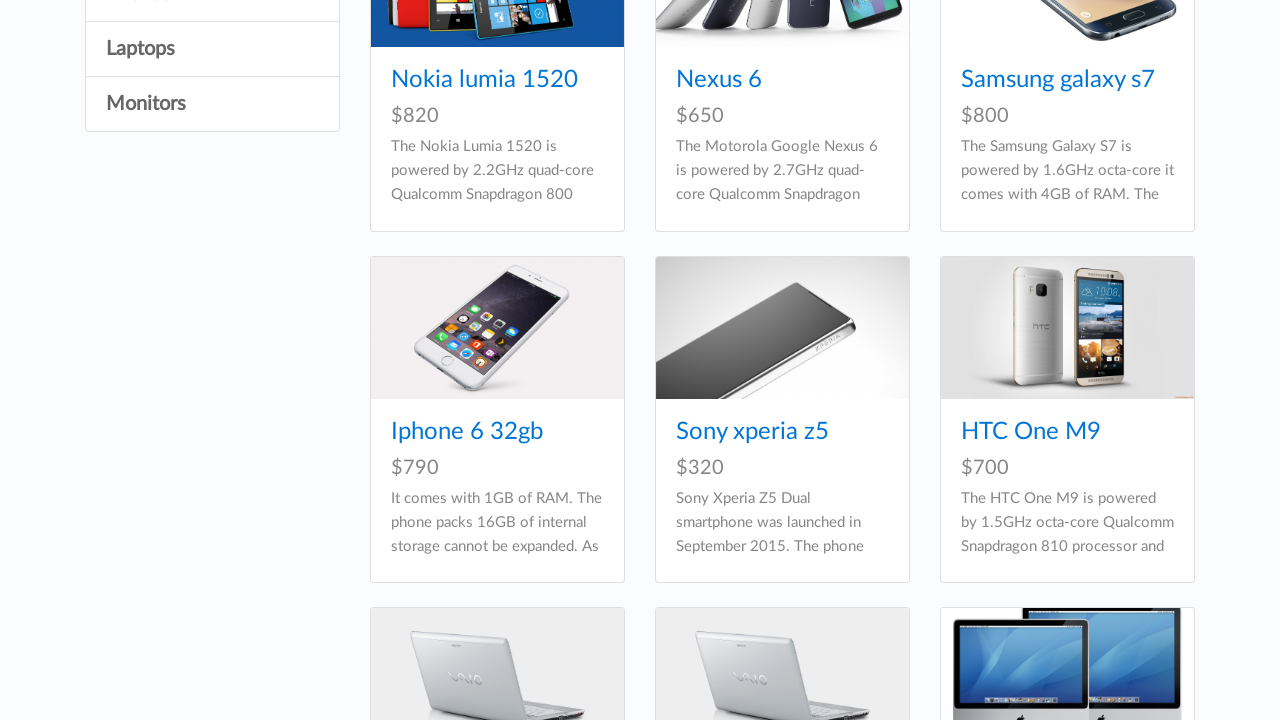